Tests registration form validation by submitting empty fields and verifying that appropriate error messages are displayed for all required fields

Starting URL: https://alada.vn/tai-khoan/dang-ky.html

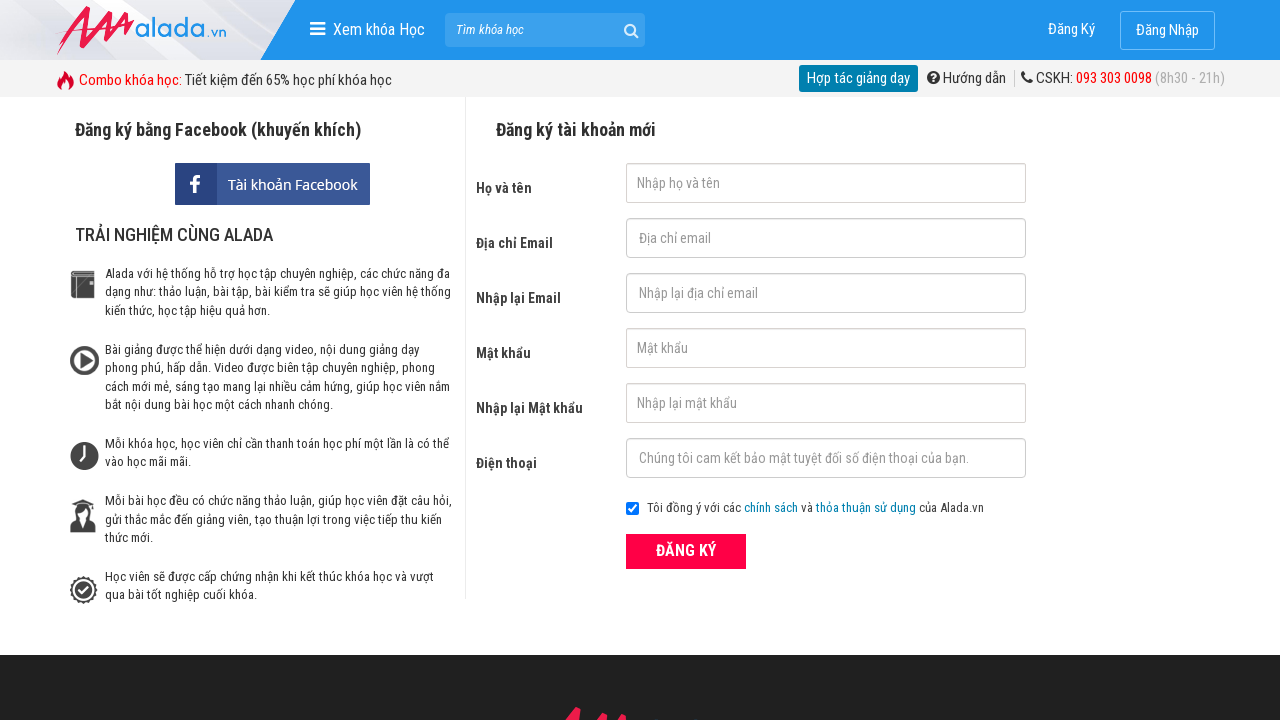

Cleared first name field on #txtFirstname
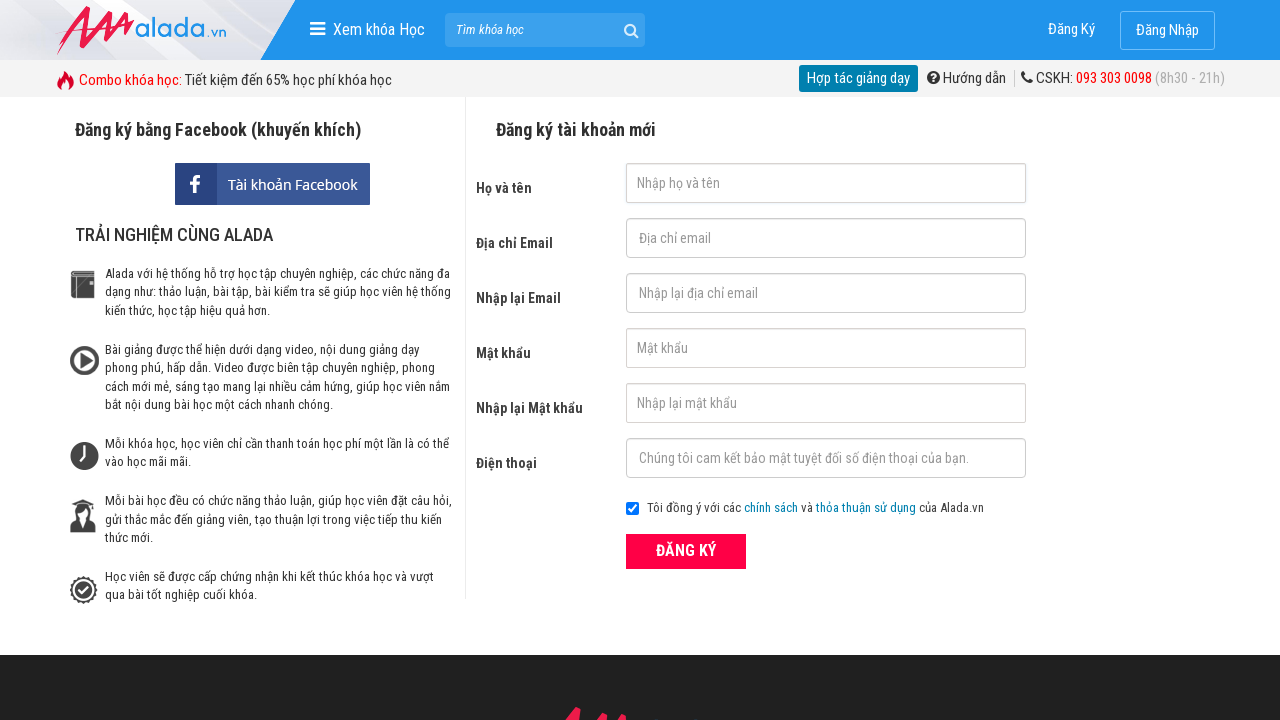

Cleared email field on #txtEmail
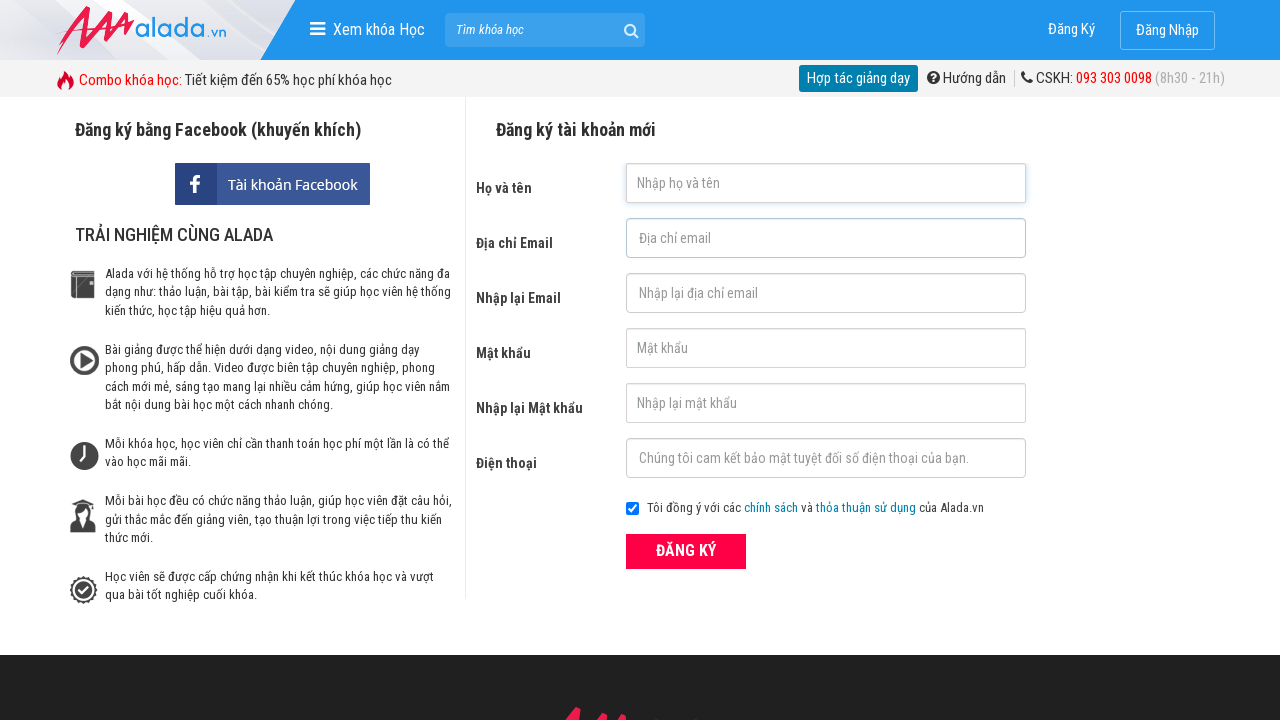

Cleared confirm email field on #txtCEmail
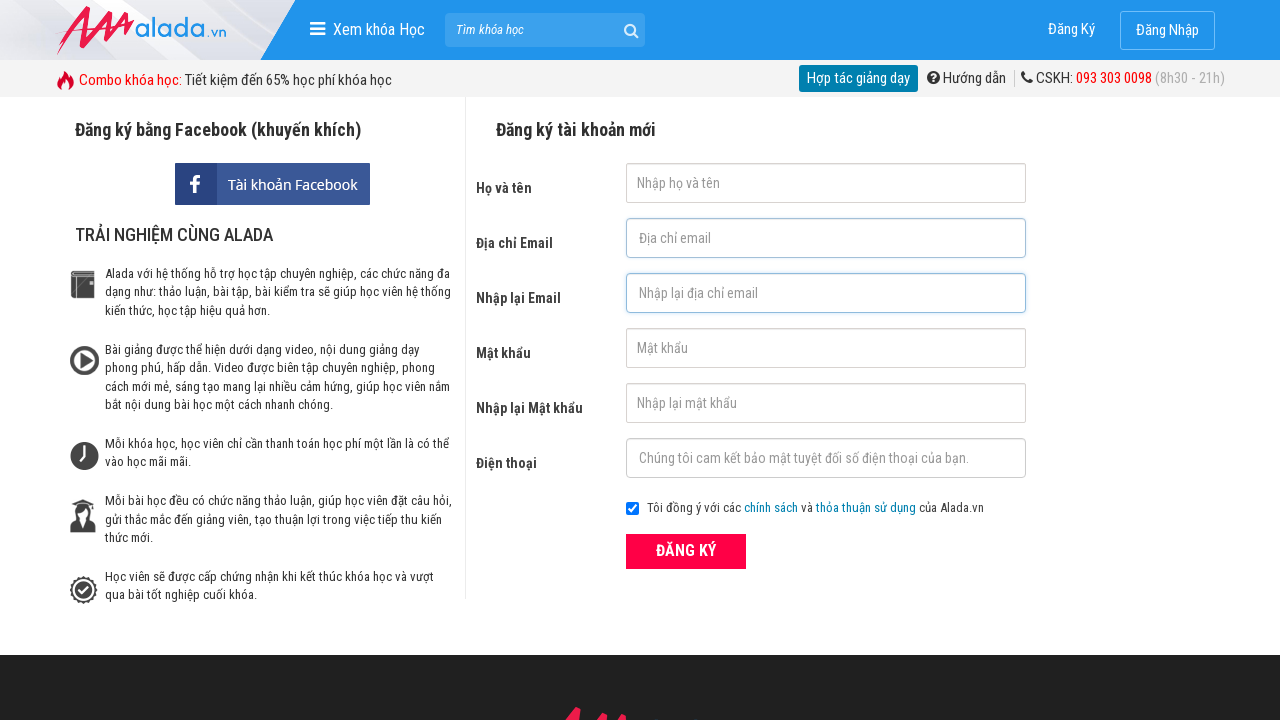

Cleared password field on #txtPassword
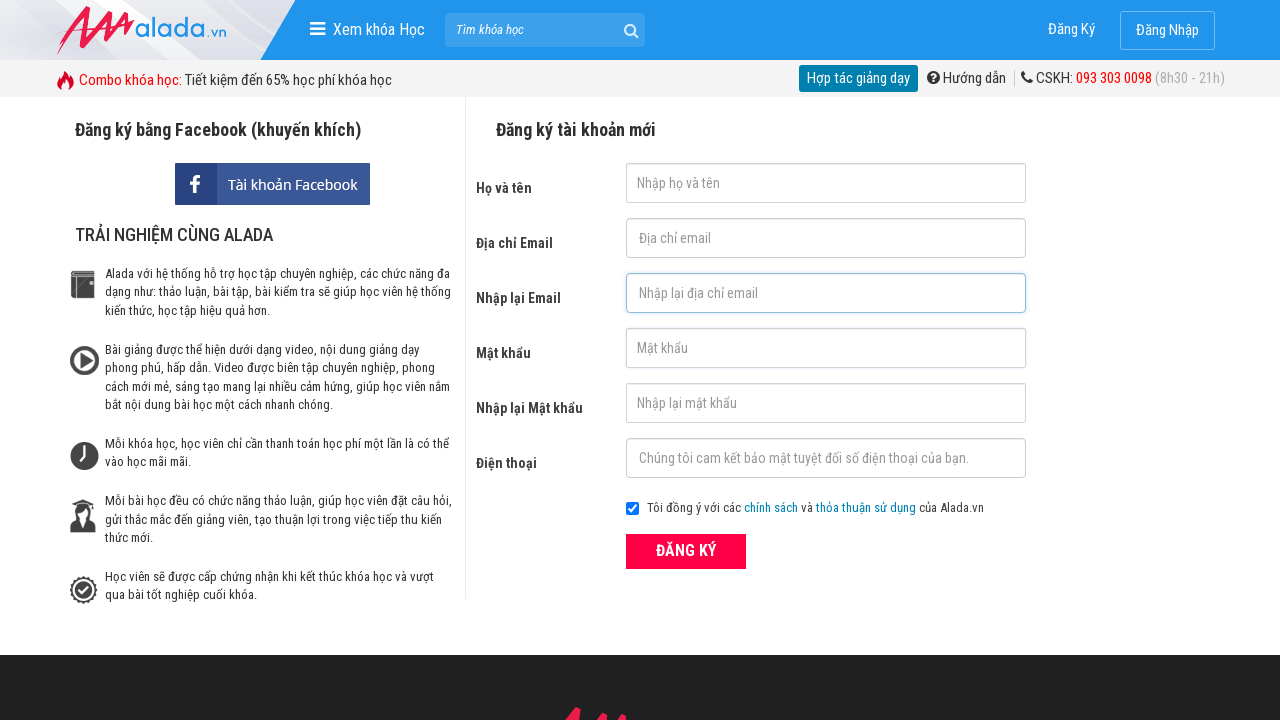

Cleared confirm password field on #txtCPassword
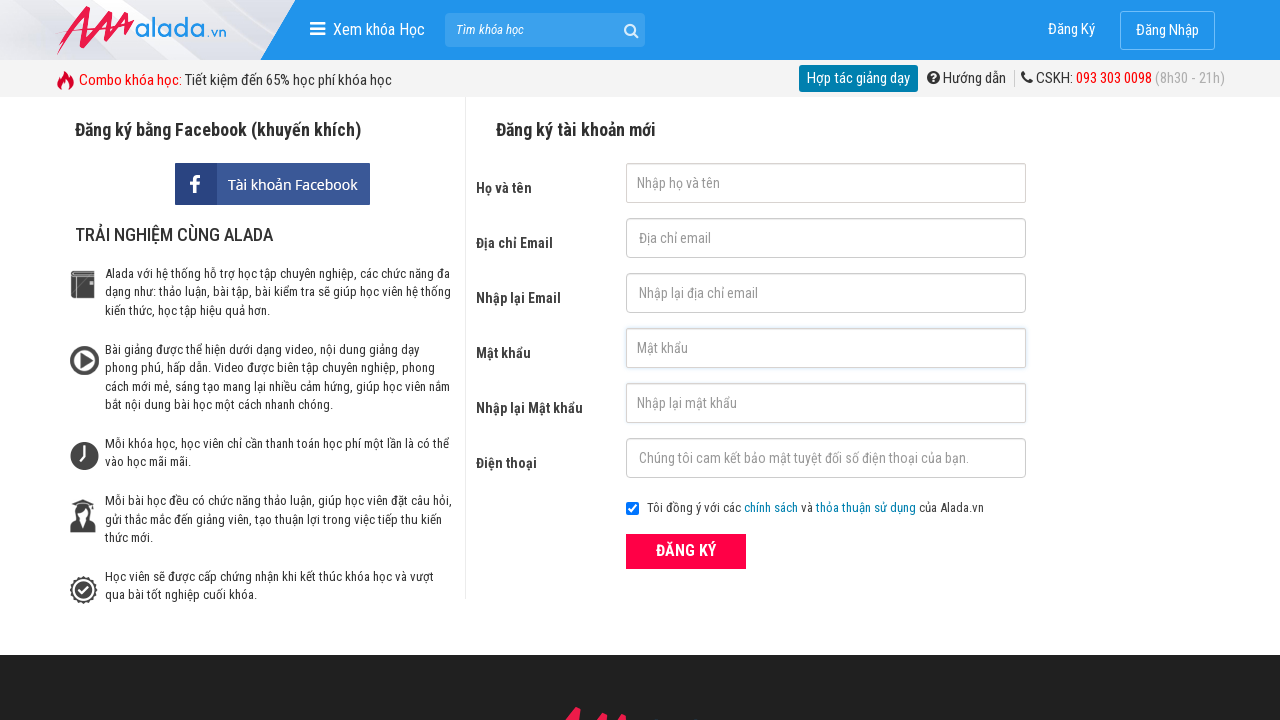

Cleared phone number field on #txtPhone
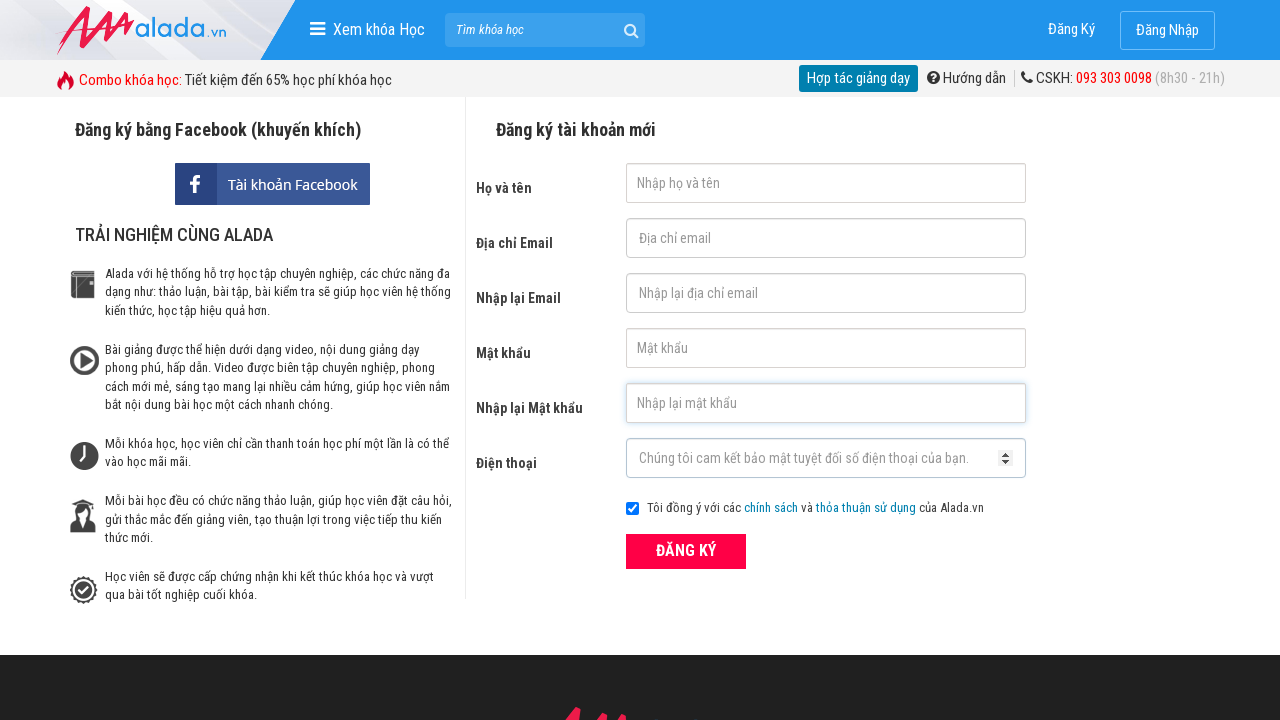

Clicked register button with empty form fields at (686, 551) on xpath=//button[text()='ĐĂNG KÝ' and @type='submit']
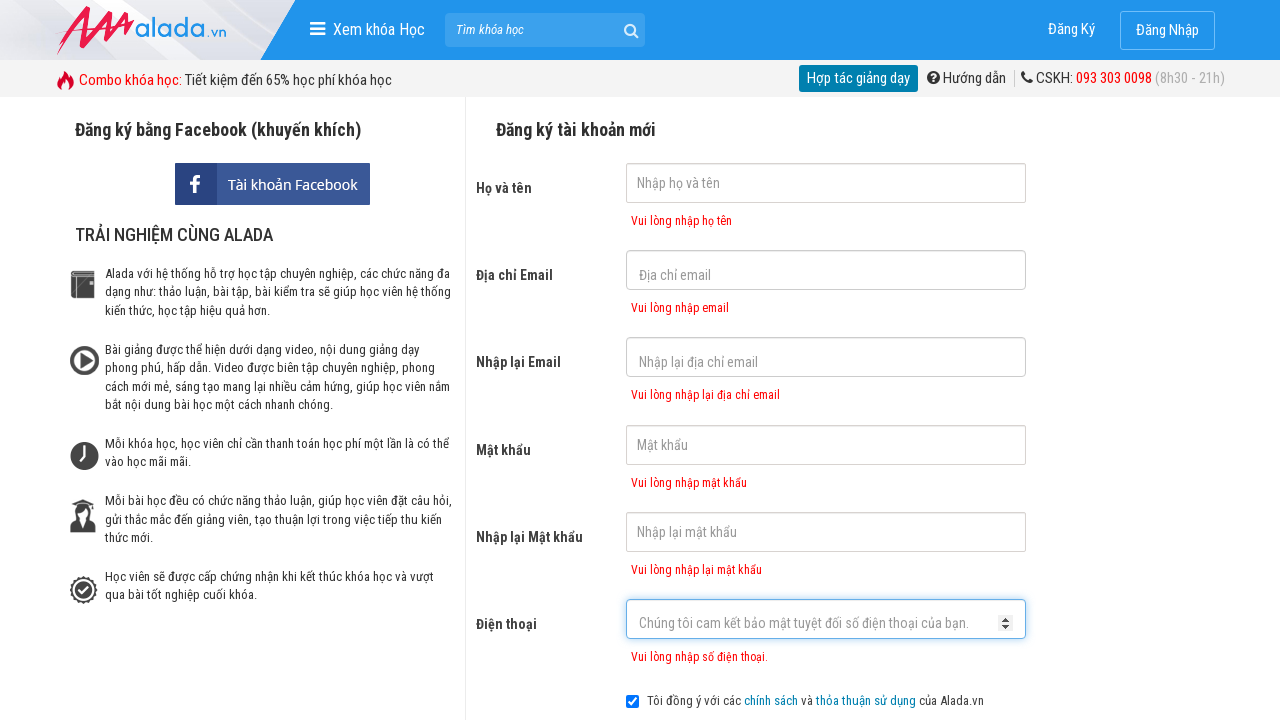

First name error message appeared
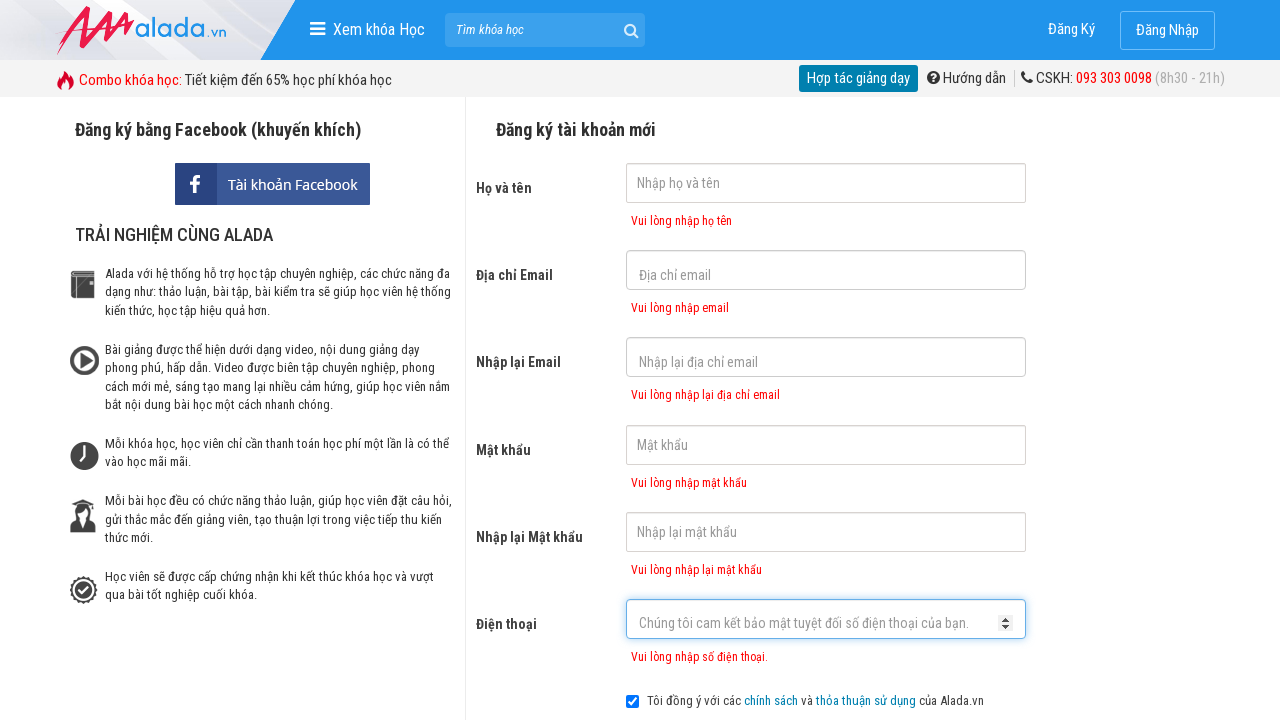

Verified first name error message displays 'Vui lòng nhập họ tên'
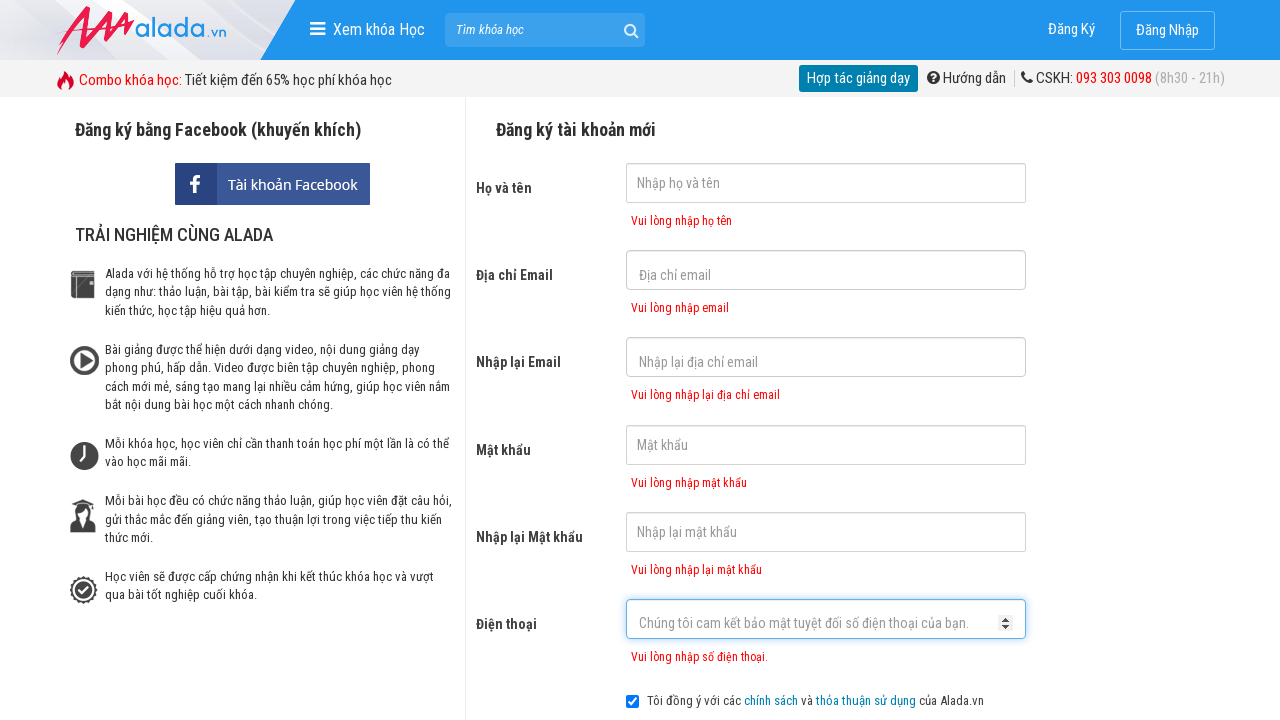

Verified email error message displays 'Vui lòng nhập email'
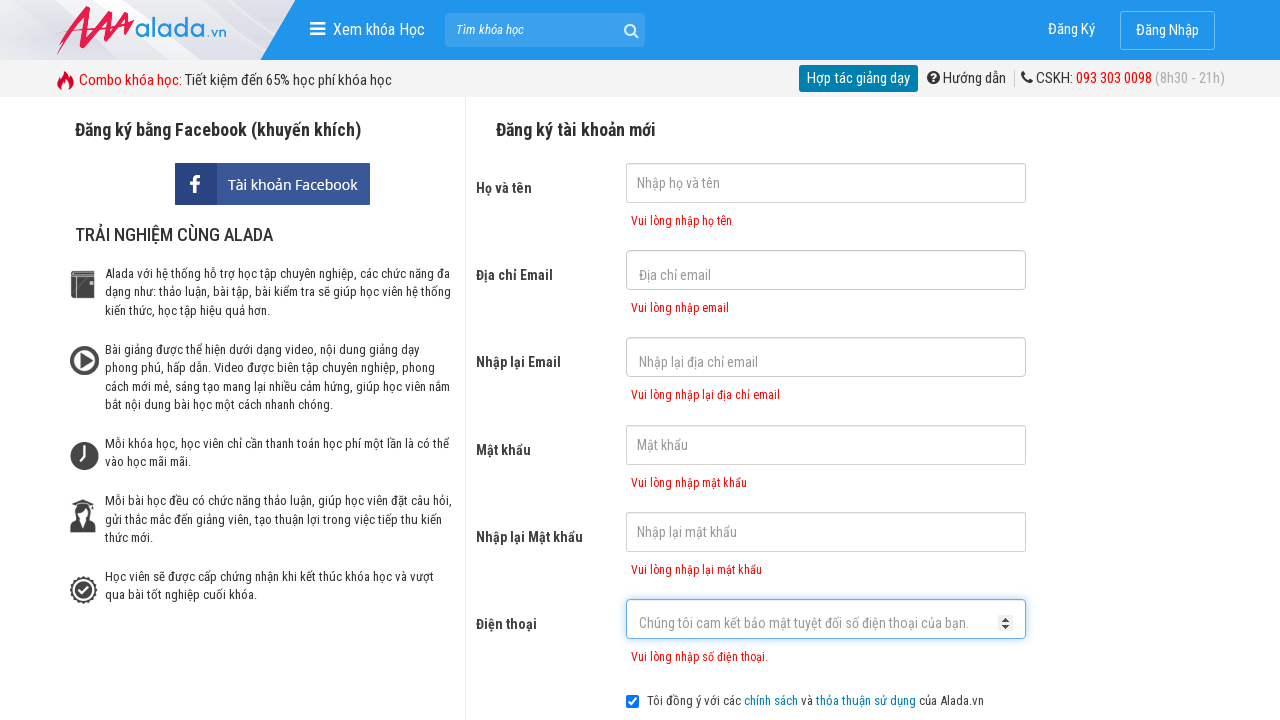

Verified confirm email error message displays 'Vui lòng nhập lại địa chỉ email'
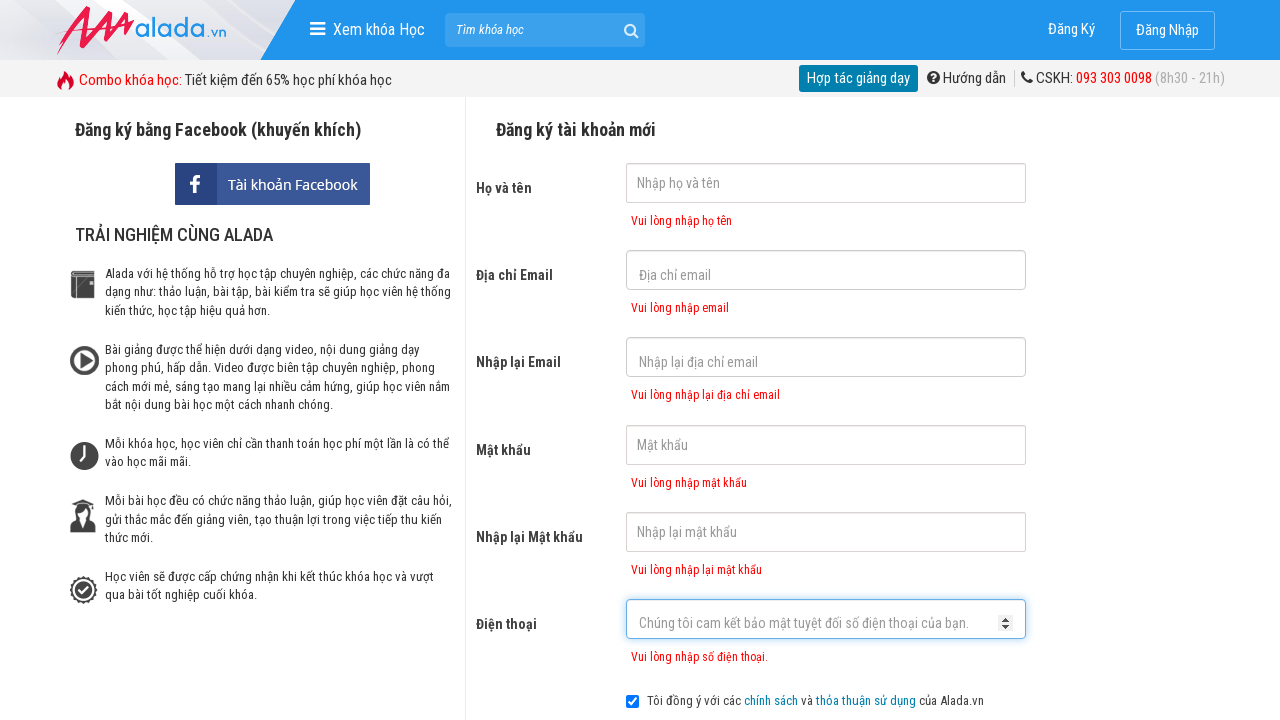

Verified password error message displays 'Vui lòng nhập mật khẩu'
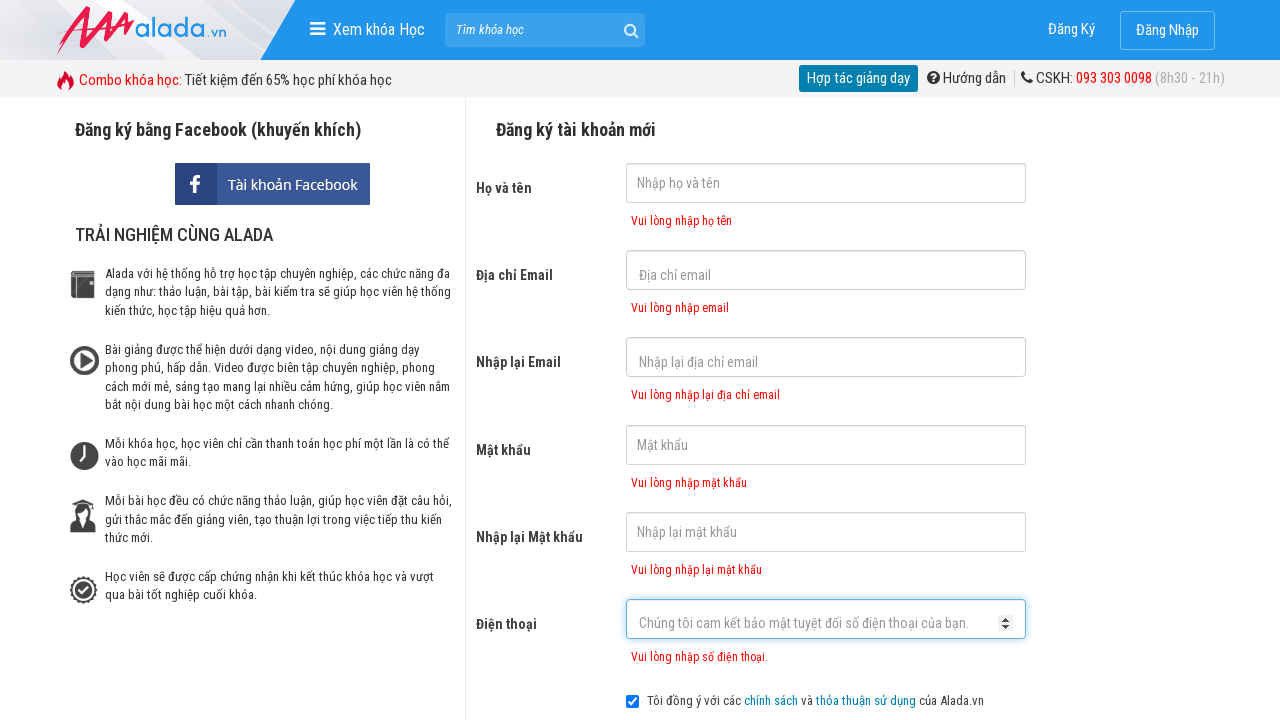

Verified confirm password error message displays 'Vui lòng nhập lại mật khẩu'
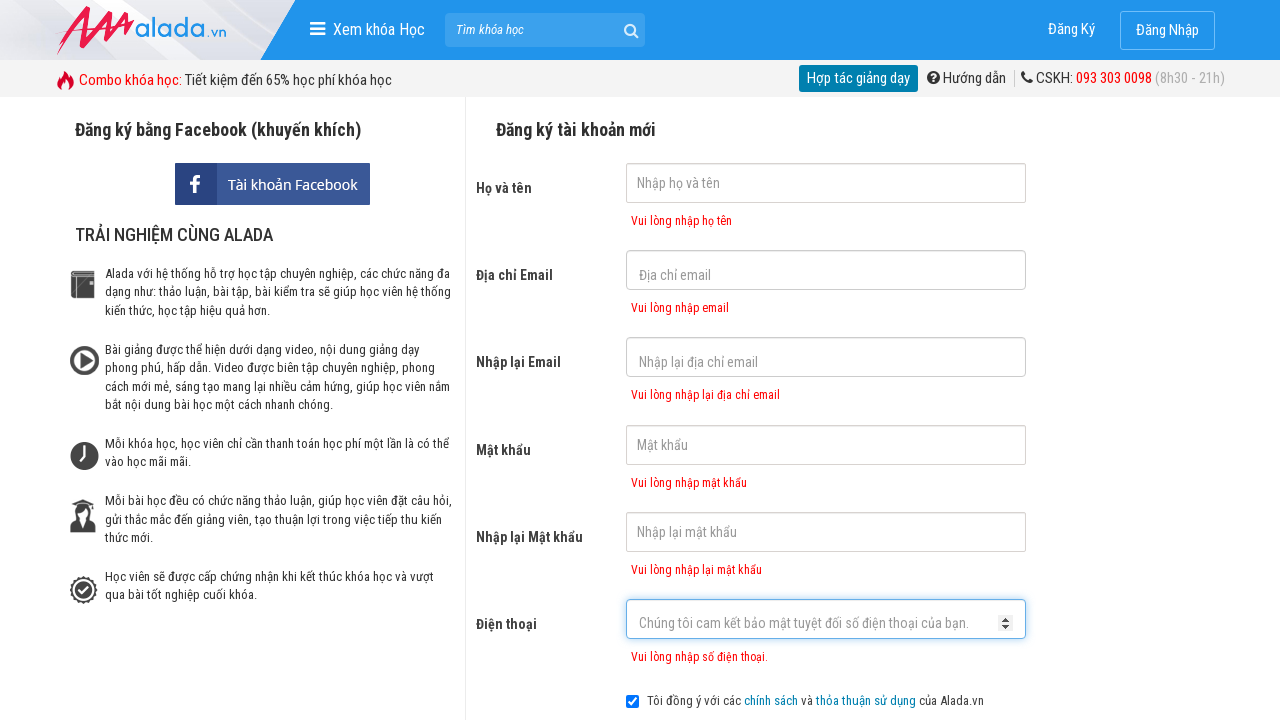

Verified phone number error message displays 'Vui lòng nhập số điện thoại.'
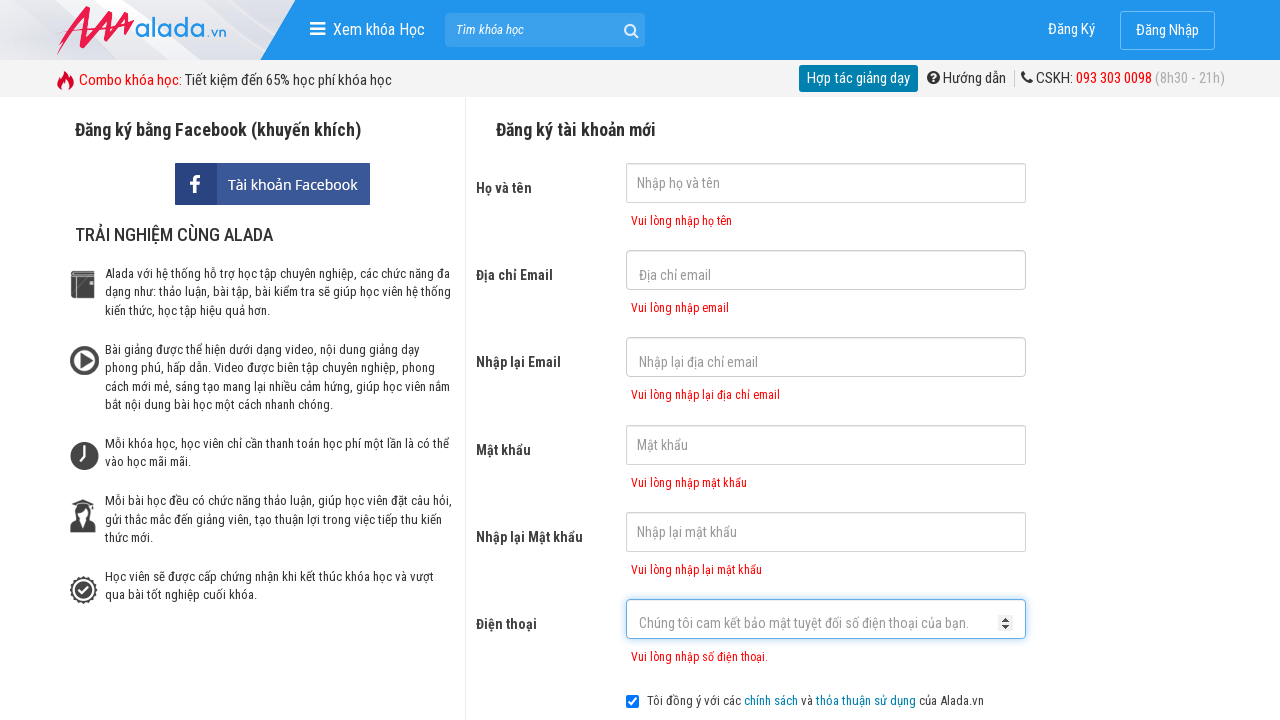

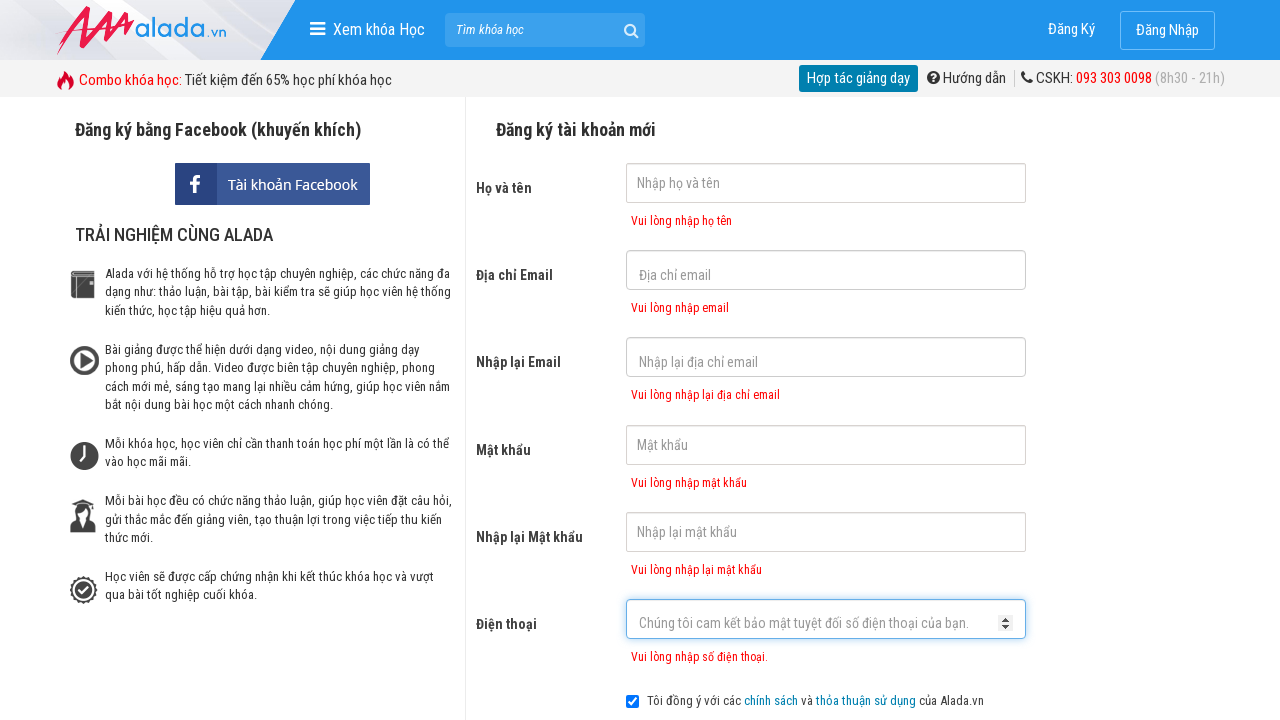